Tests that 'Clear completed' button is hidden when there are no completed items

Starting URL: https://demo.playwright.dev/todomvc

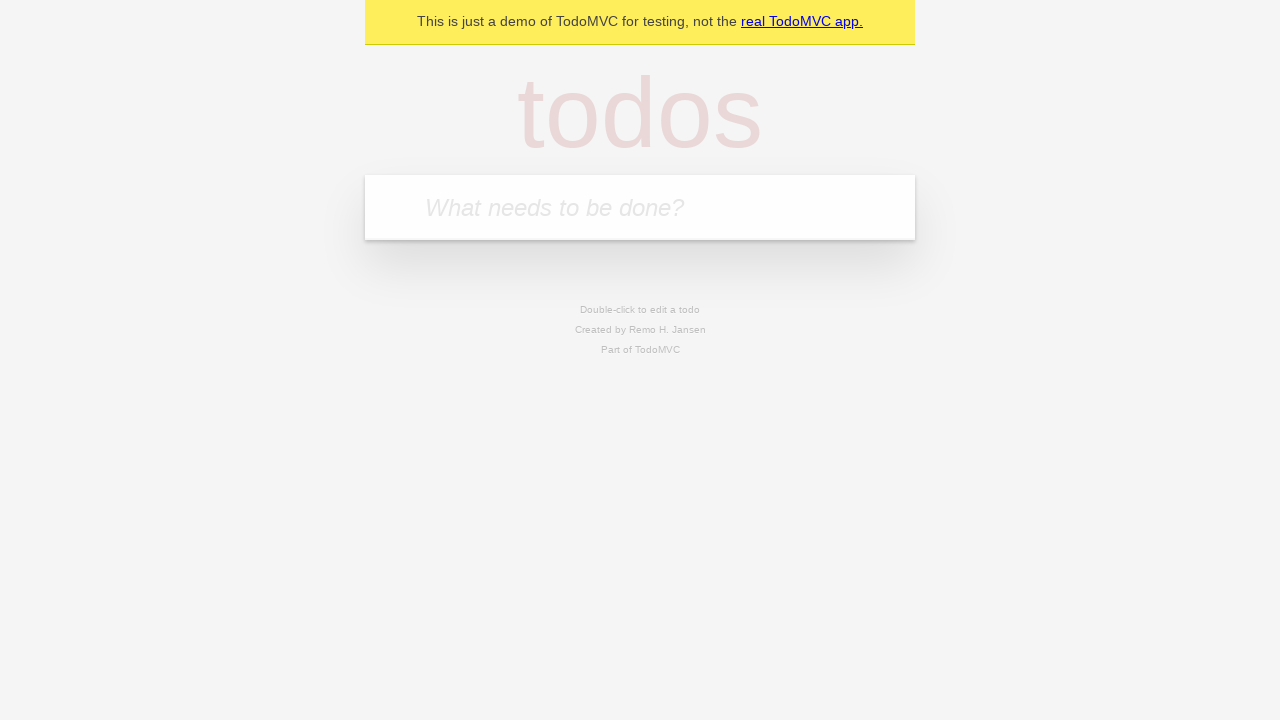

Filled input field with 'buy some cheese' on internal:attr=[placeholder="What needs to be done?"i]
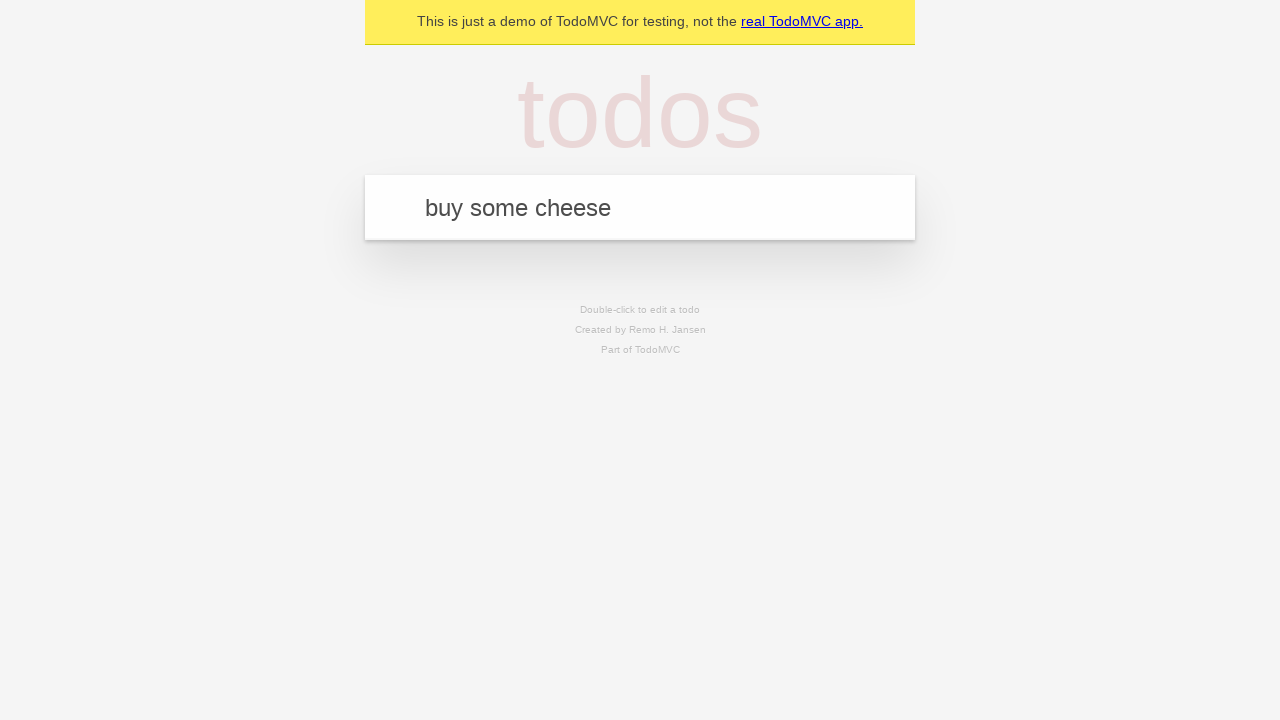

Pressed Enter to add first todo item on internal:attr=[placeholder="What needs to be done?"i]
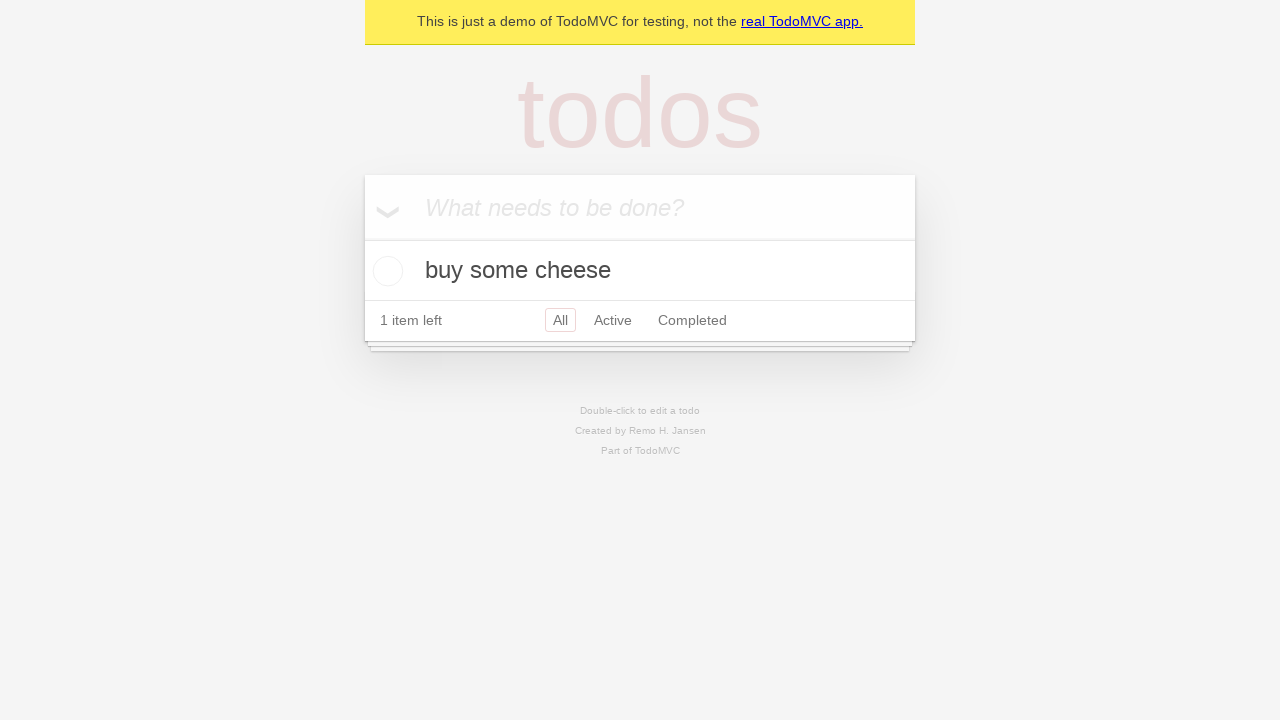

Filled input field with 'feed the cat' on internal:attr=[placeholder="What needs to be done?"i]
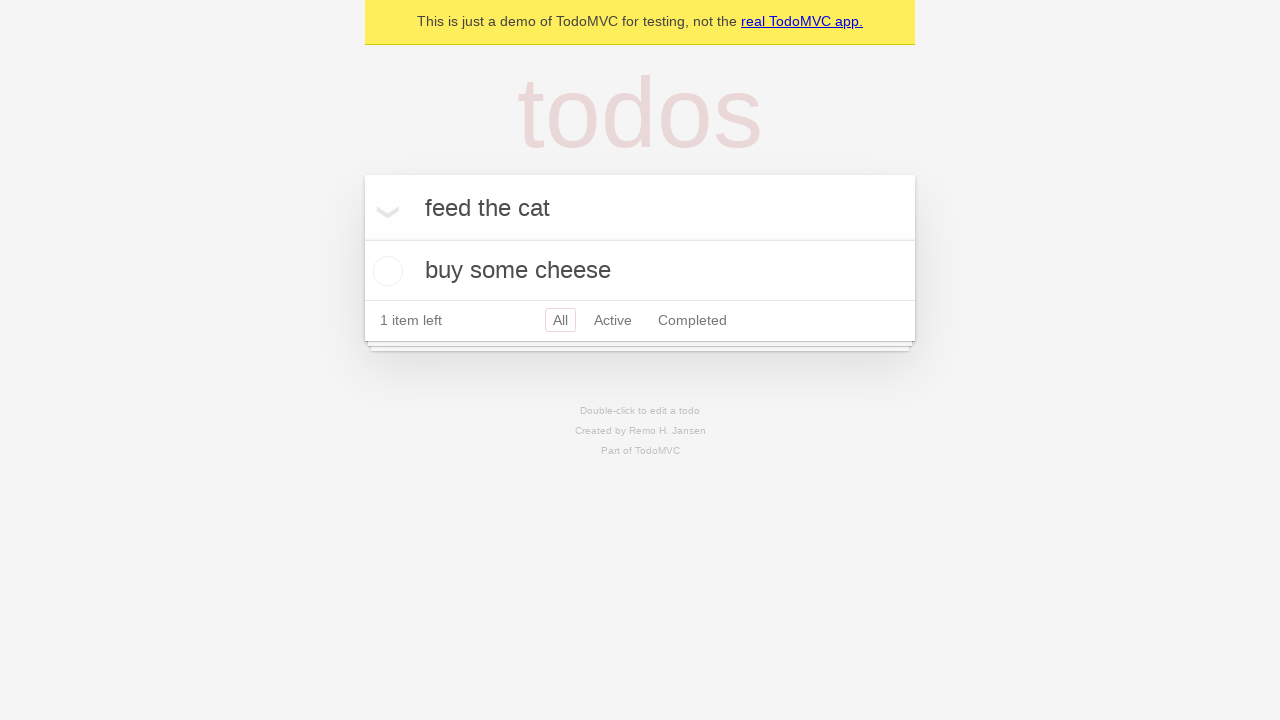

Pressed Enter to add second todo item on internal:attr=[placeholder="What needs to be done?"i]
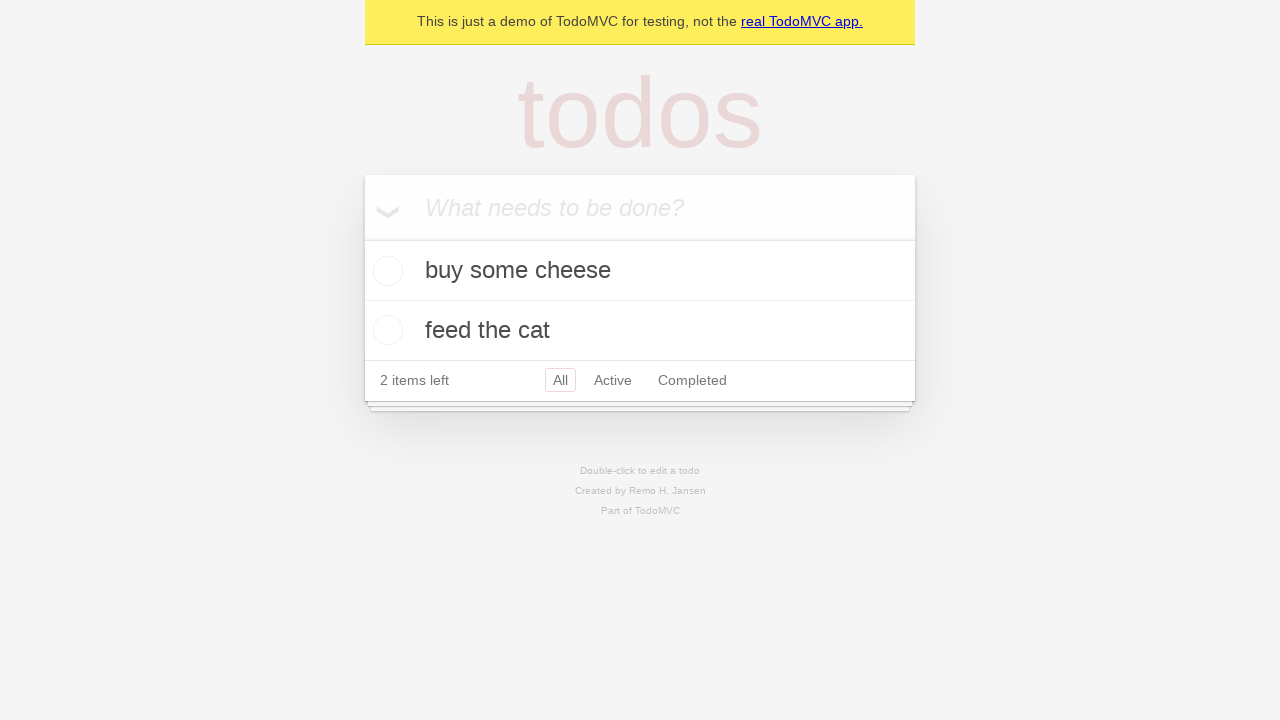

Filled input field with 'book a doctors appointment' on internal:attr=[placeholder="What needs to be done?"i]
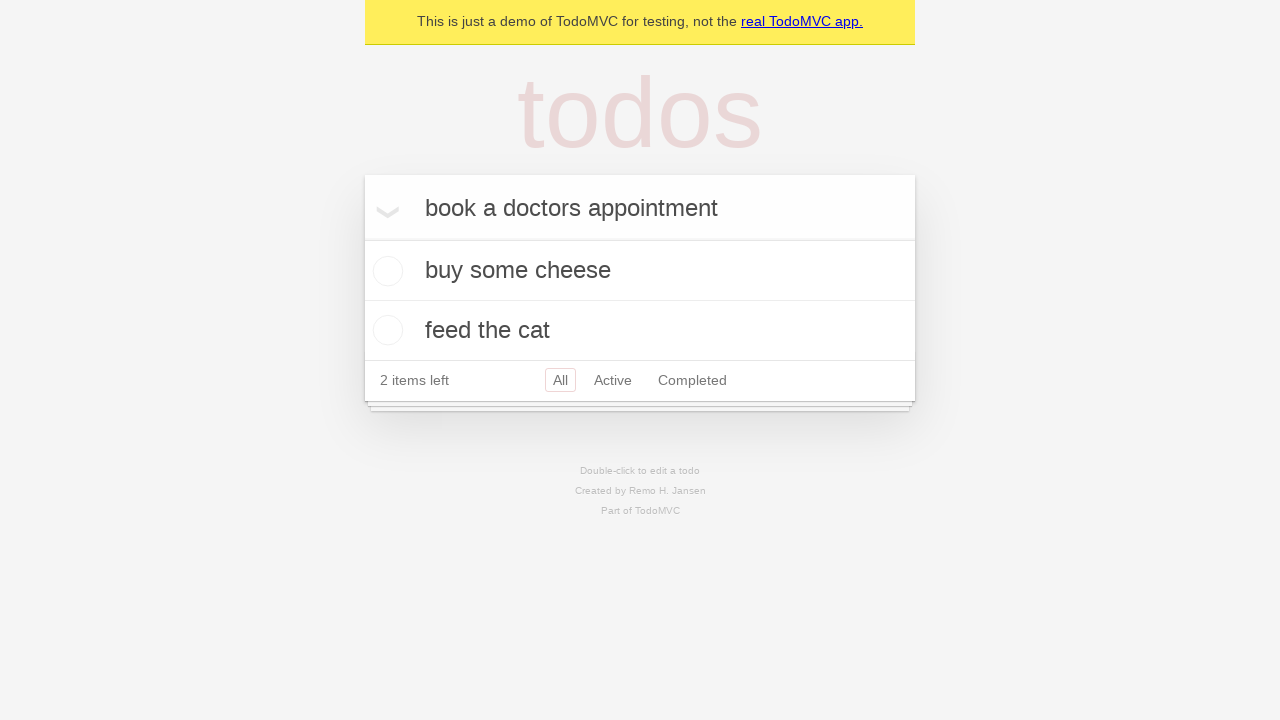

Pressed Enter to add third todo item on internal:attr=[placeholder="What needs to be done?"i]
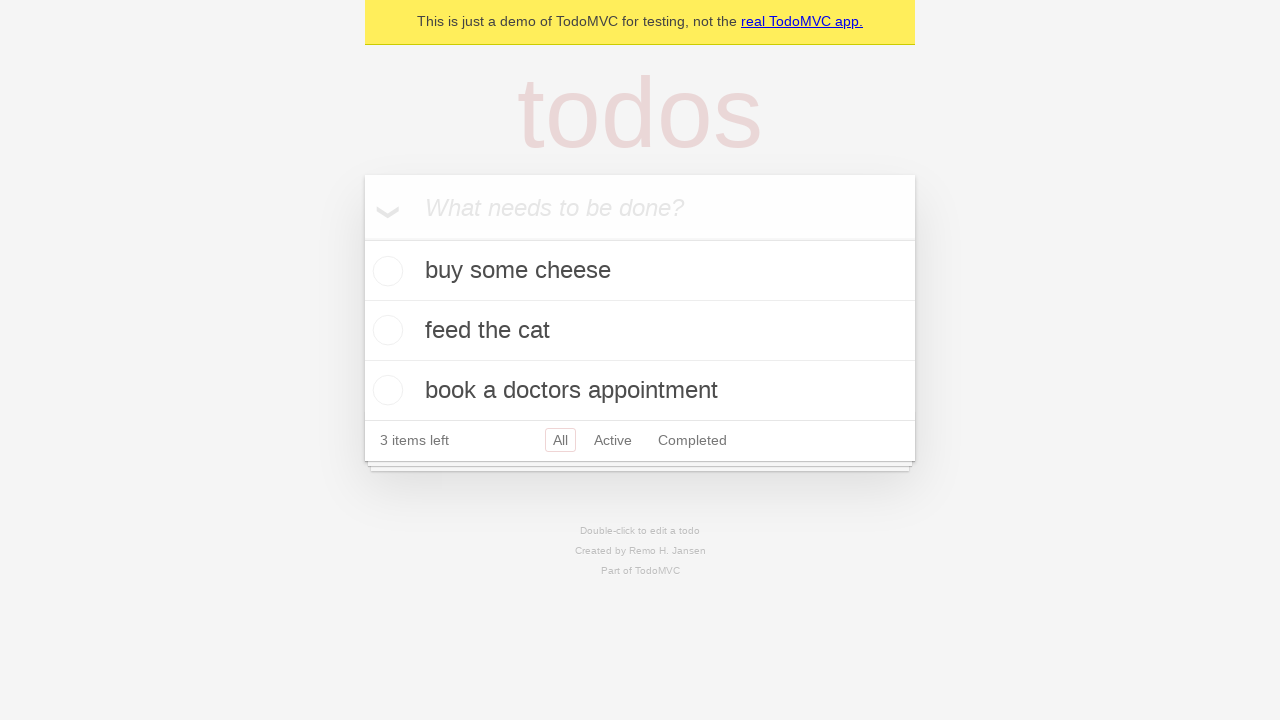

Checked the first todo item at (385, 271) on .todo-list li .toggle >> nth=0
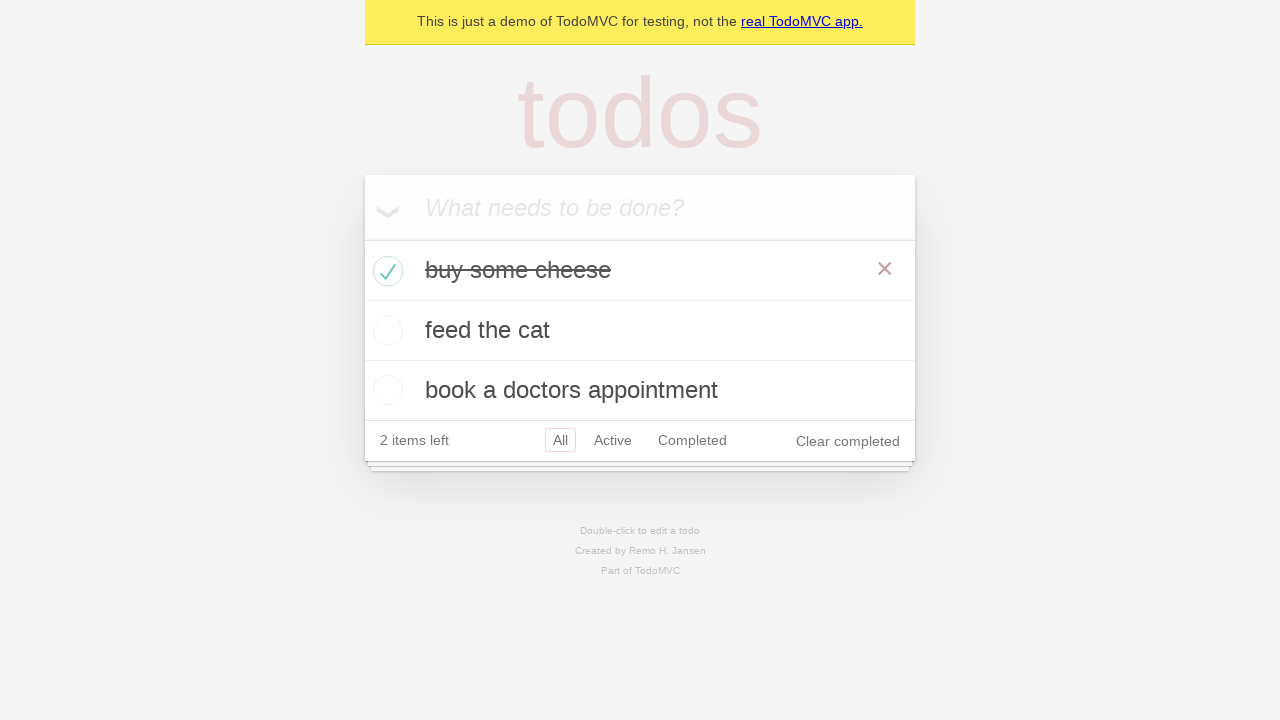

Clicked 'Clear completed' button to remove completed items at (848, 441) on internal:role=button[name="Clear completed"i]
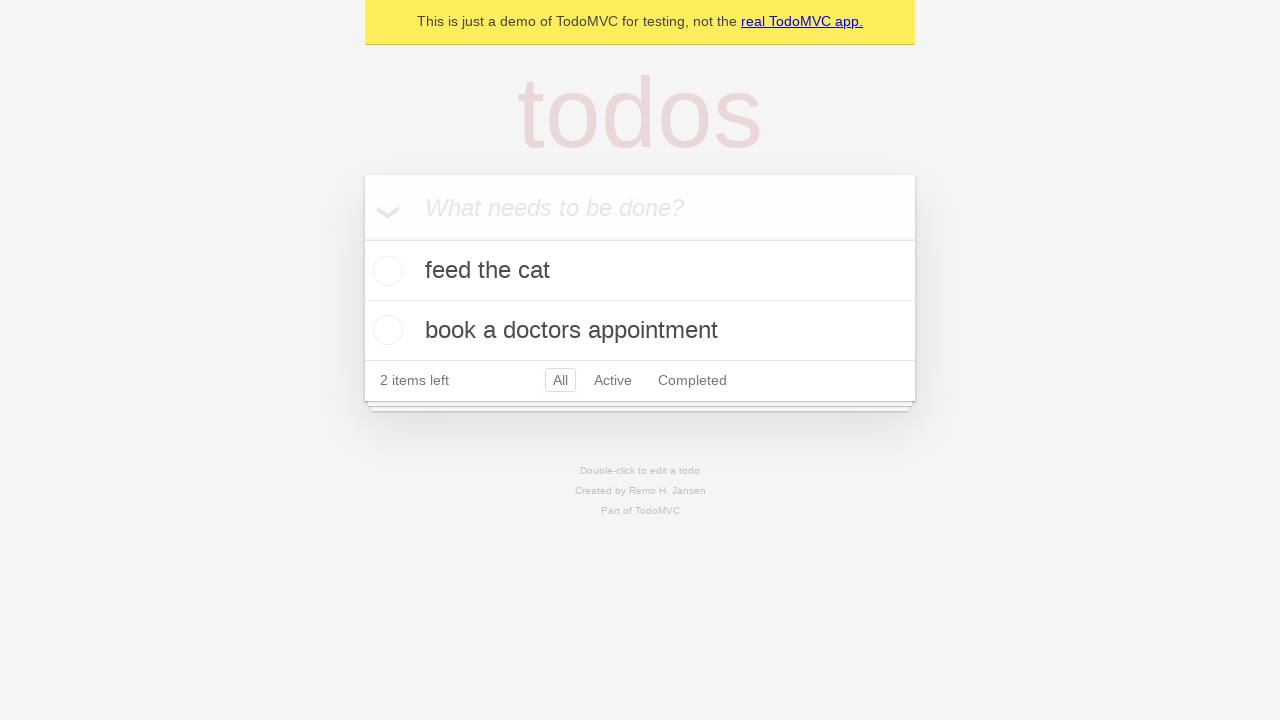

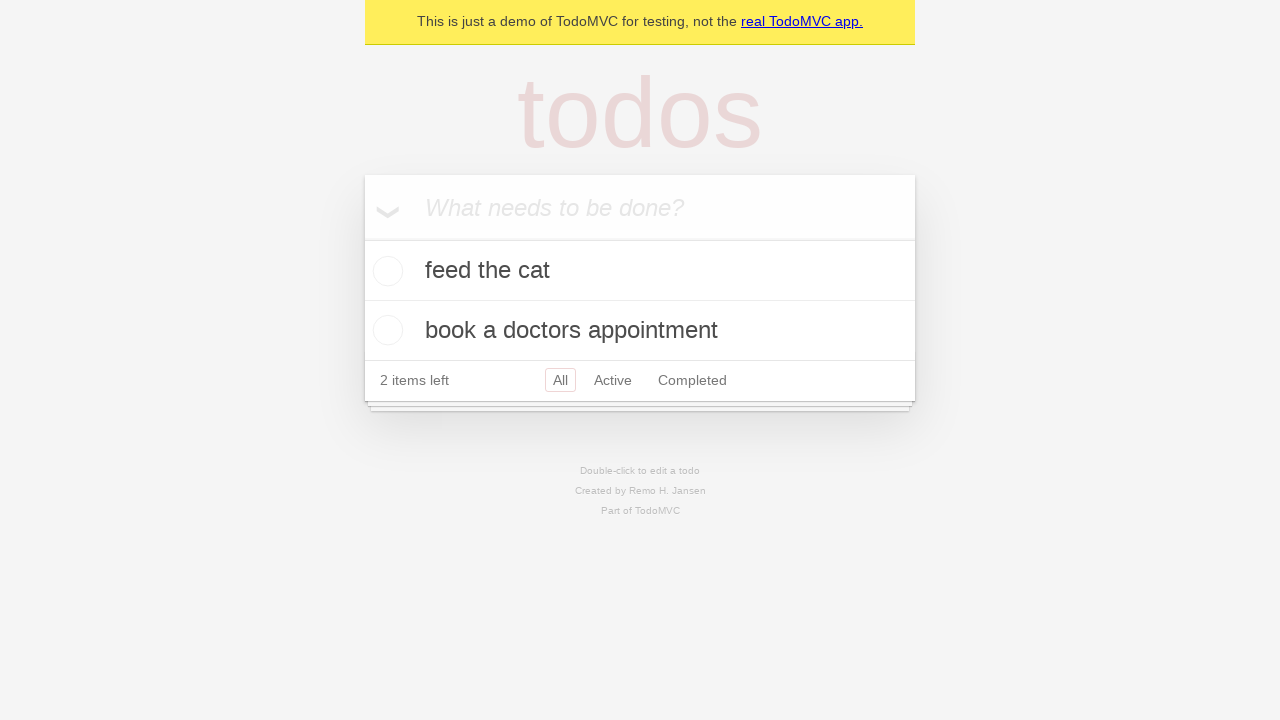